Tests checkbox handling by navigating to the Toggle section and selecting the "Remember me" checkbox if not already selected

Starting URL: https://letcode.in/test

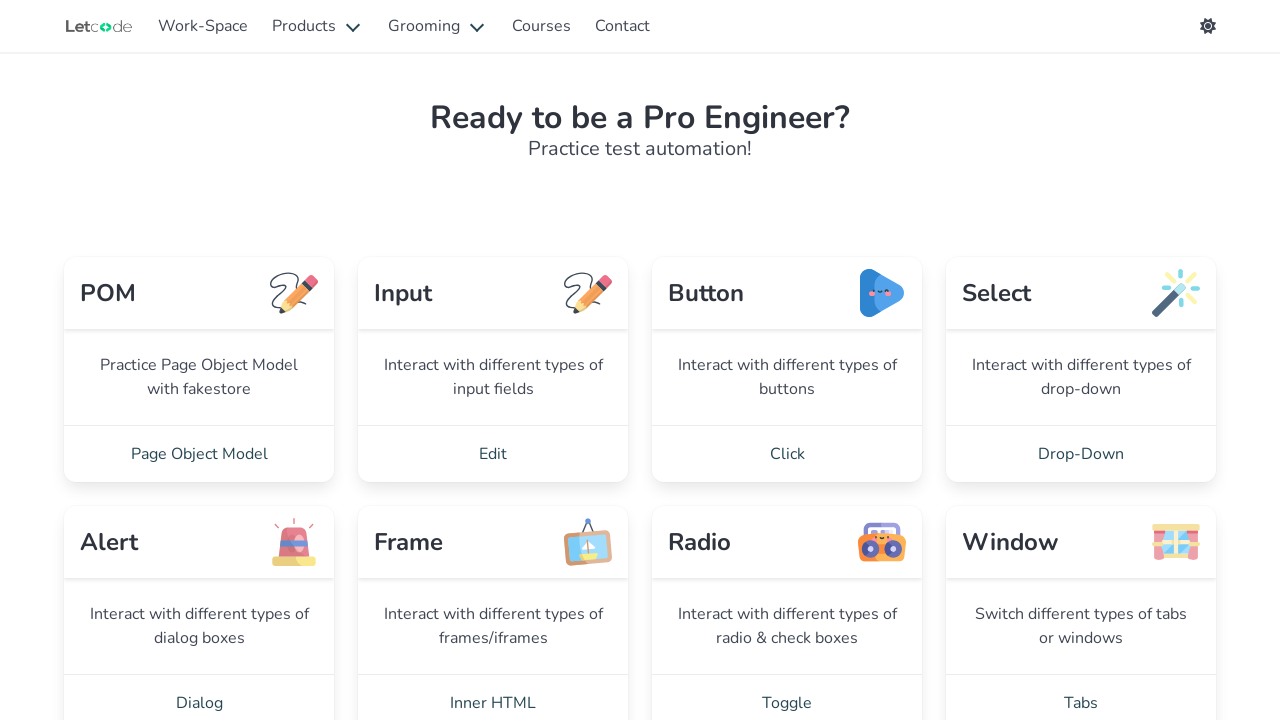

Clicked on Toggle link to navigate to checkbox section at (787, 692) on text=Toggle
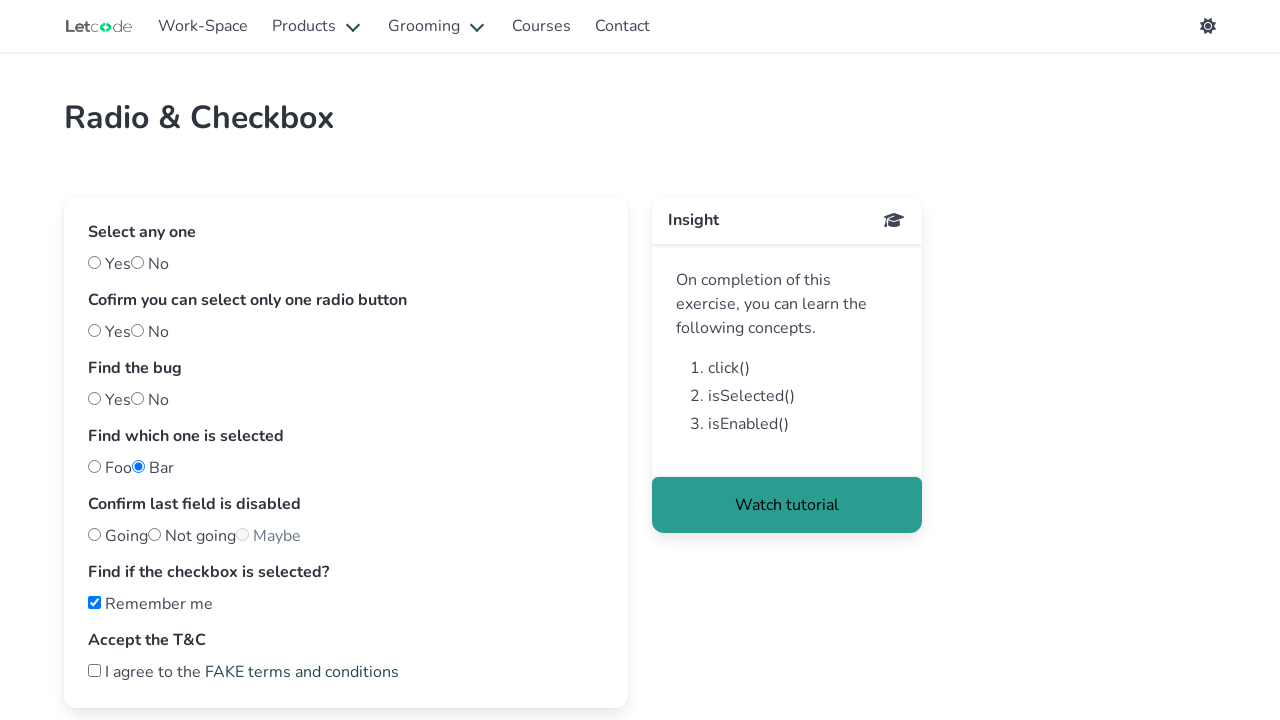

Waited for 'Remember me' checkbox to be visible
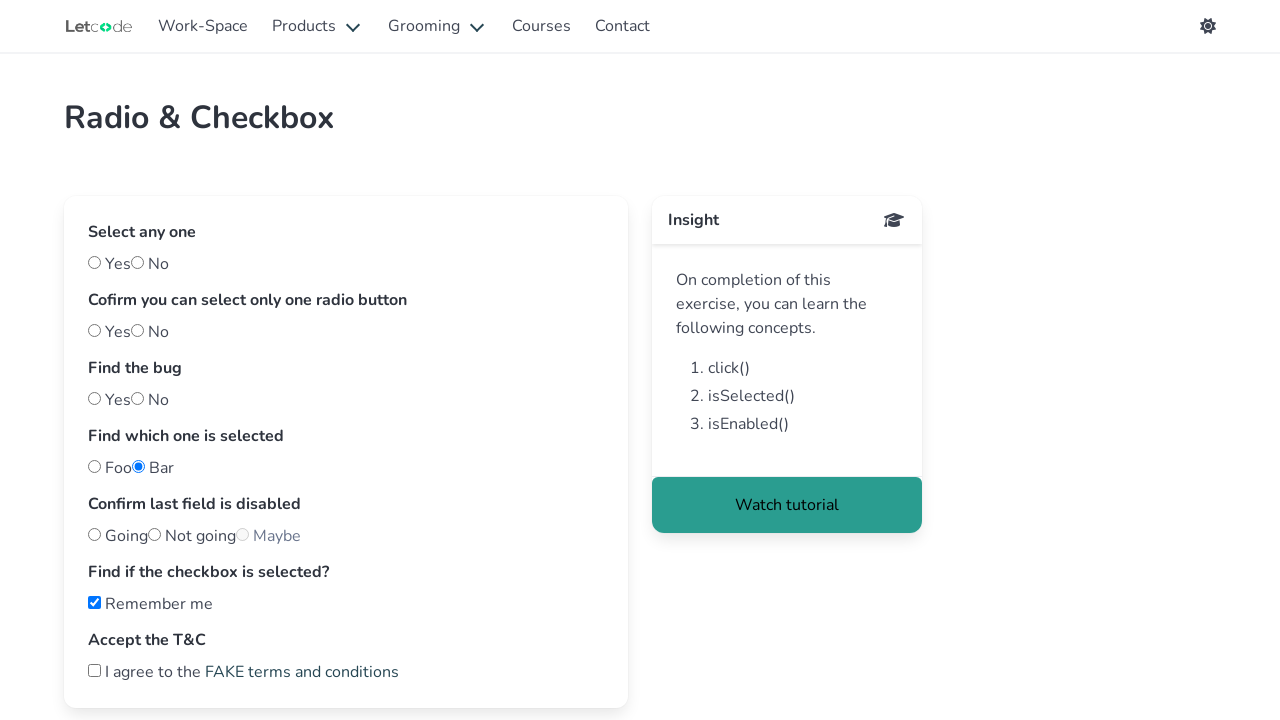

Located the 'Remember me' checkbox element
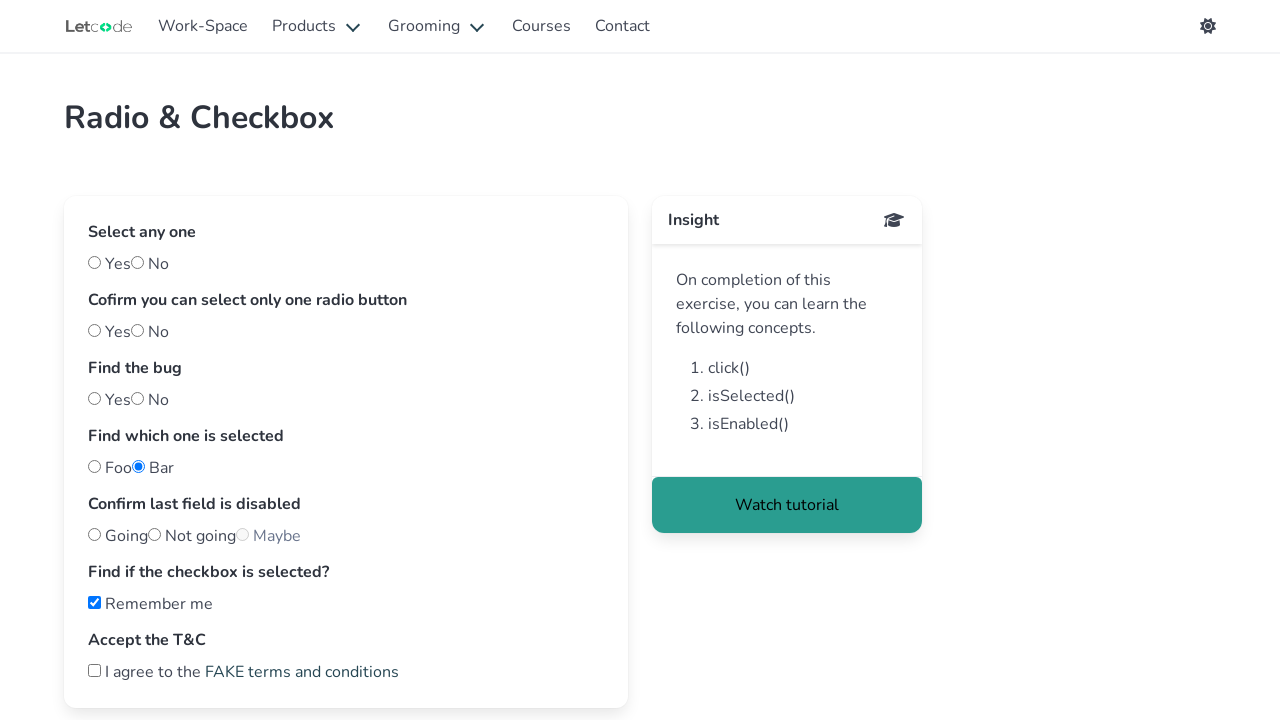

'Remember me' checkbox was already selected
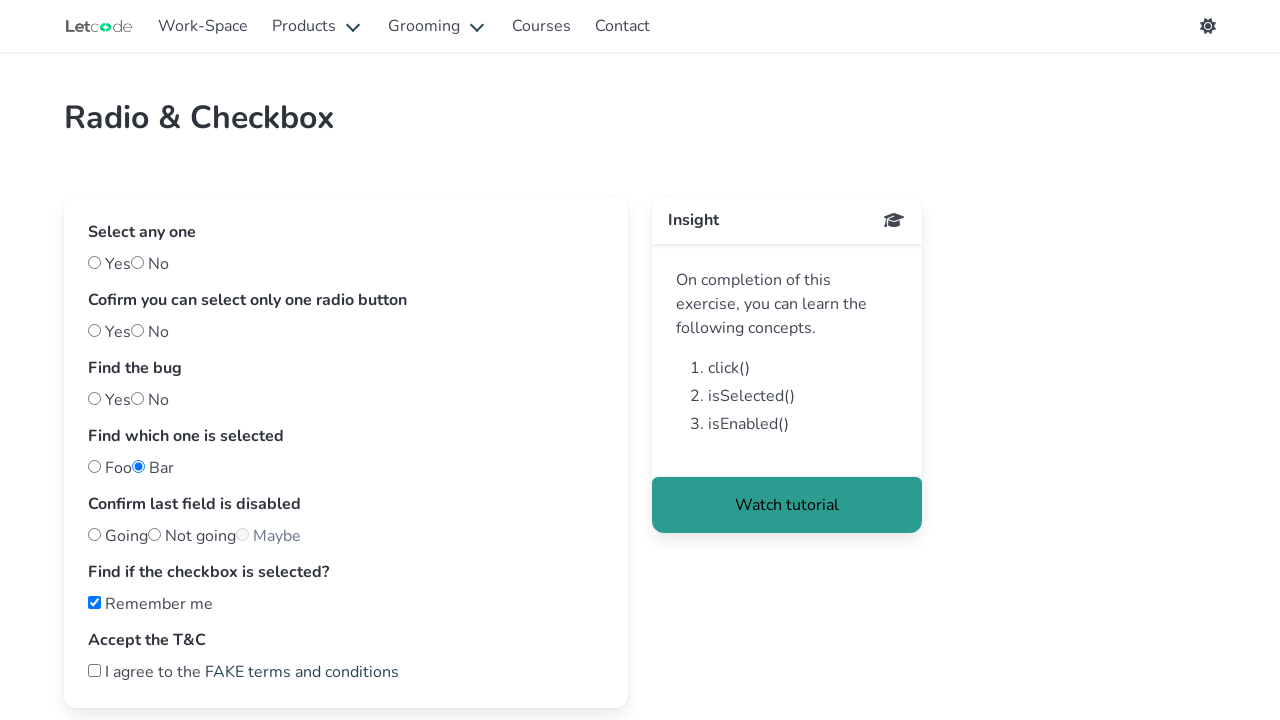

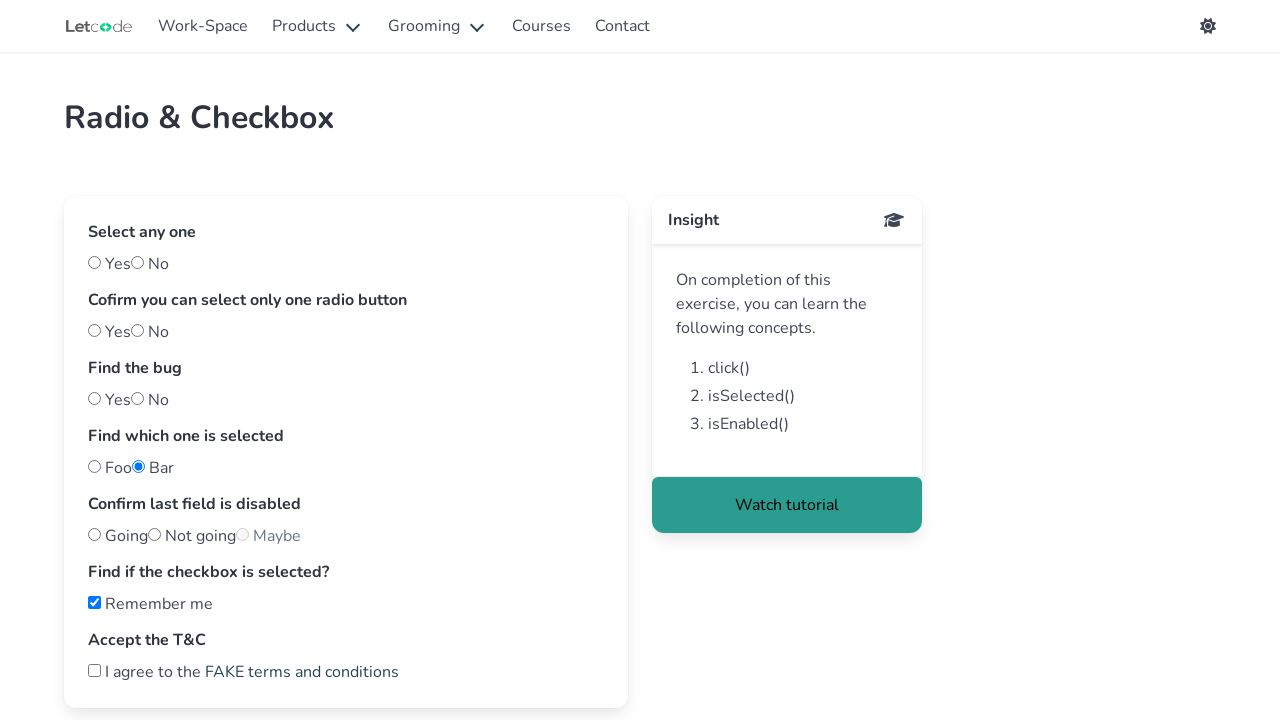